Tests that the table headers on the browse languages page match expected values

Starting URL: http://www.99-bottles-of-beer.net/

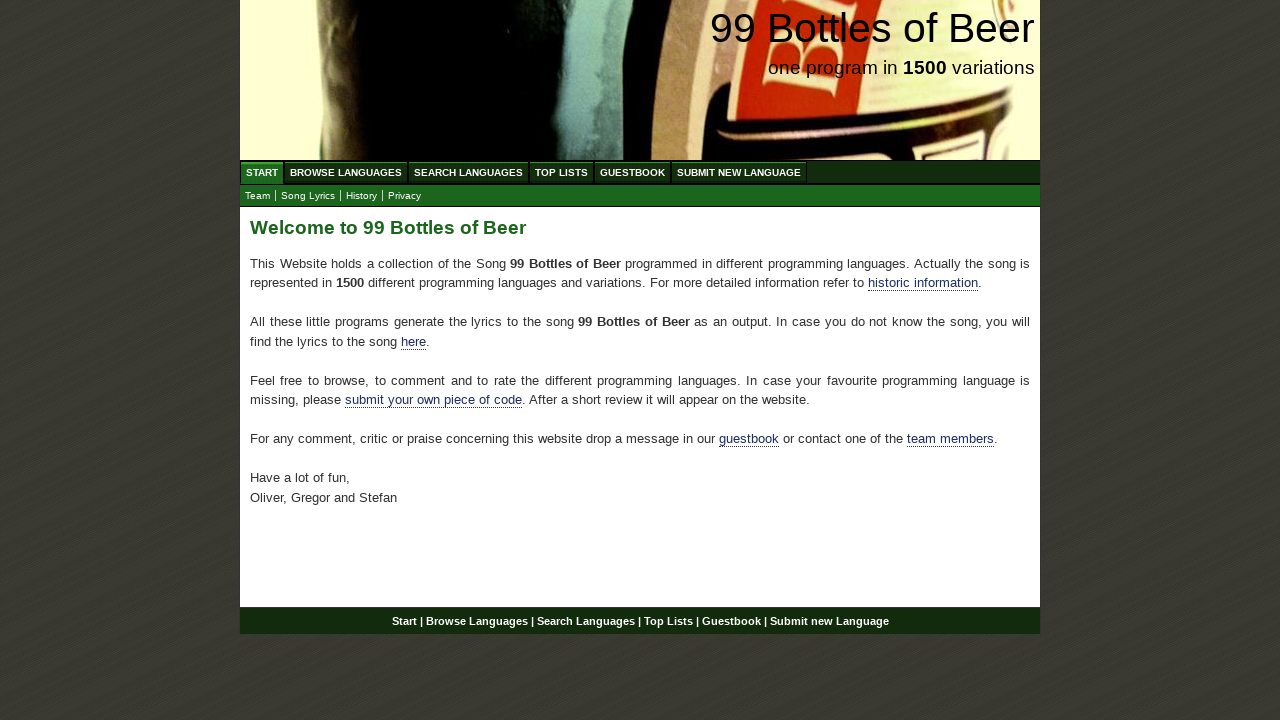

Clicked on Browse Languages menu at (346, 172) on xpath=//ul[@id='menu']/li/a[@href='/abc.html']
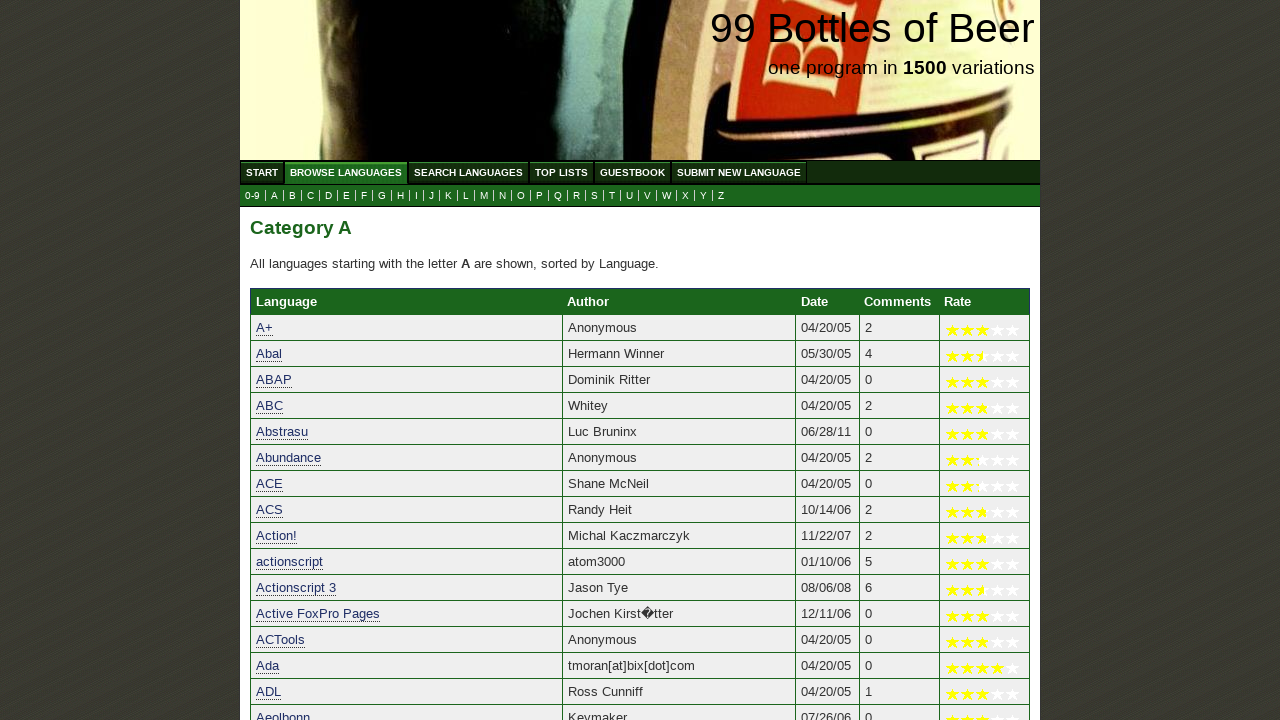

Table headers loaded on browse languages page
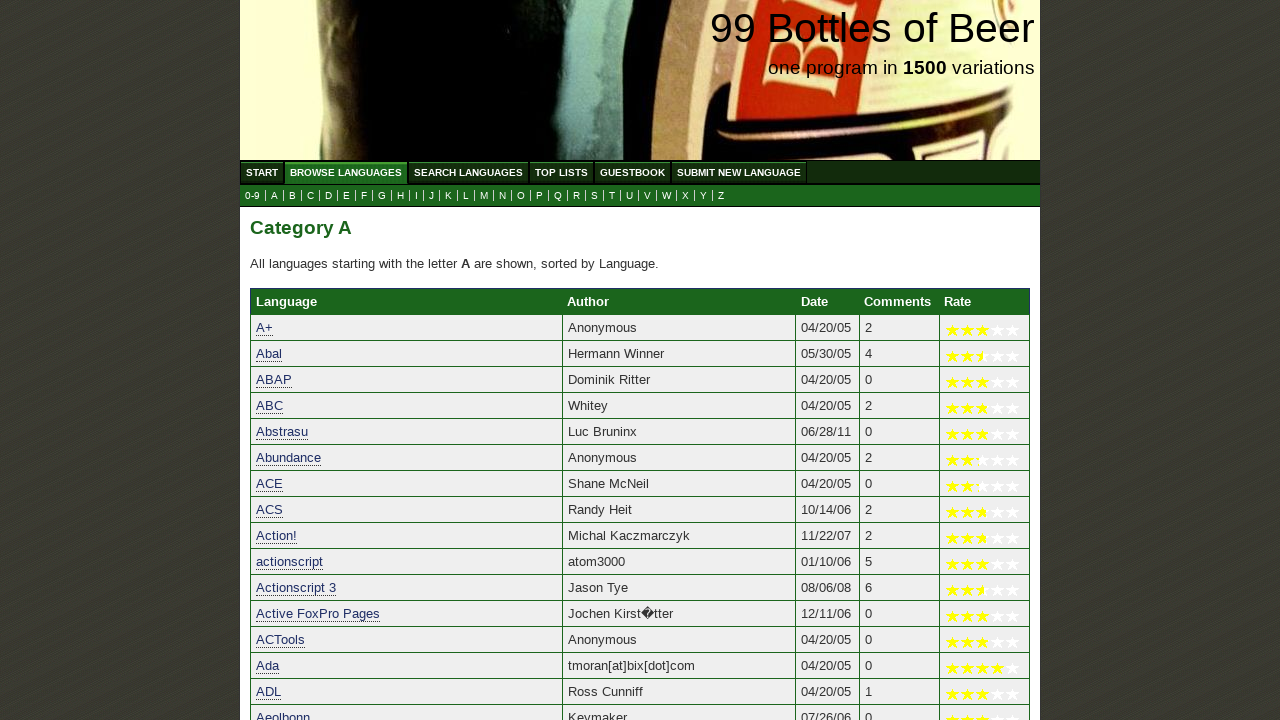

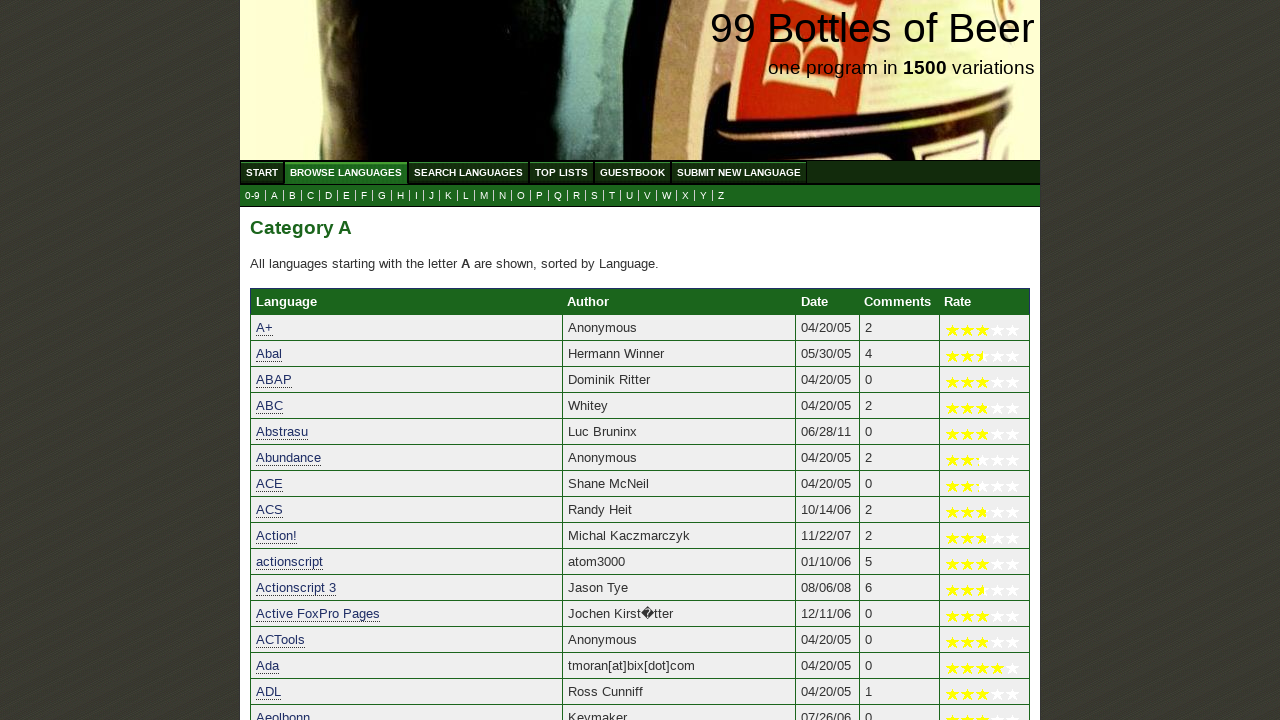